Tests handling multiple windows by opening three different windows/tabs and closing them all

Starting URL: https://demoqa.com/browser-windows

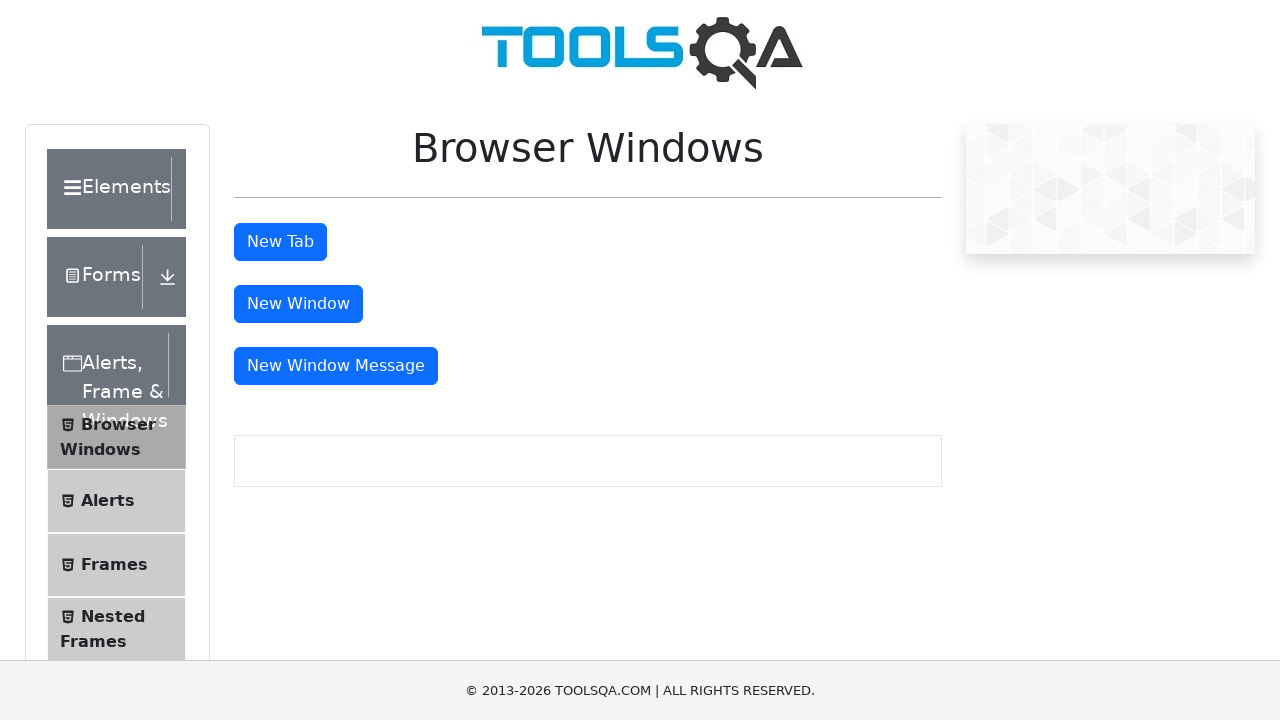

Clicked window button to open first new window at (298, 304) on #windowButton
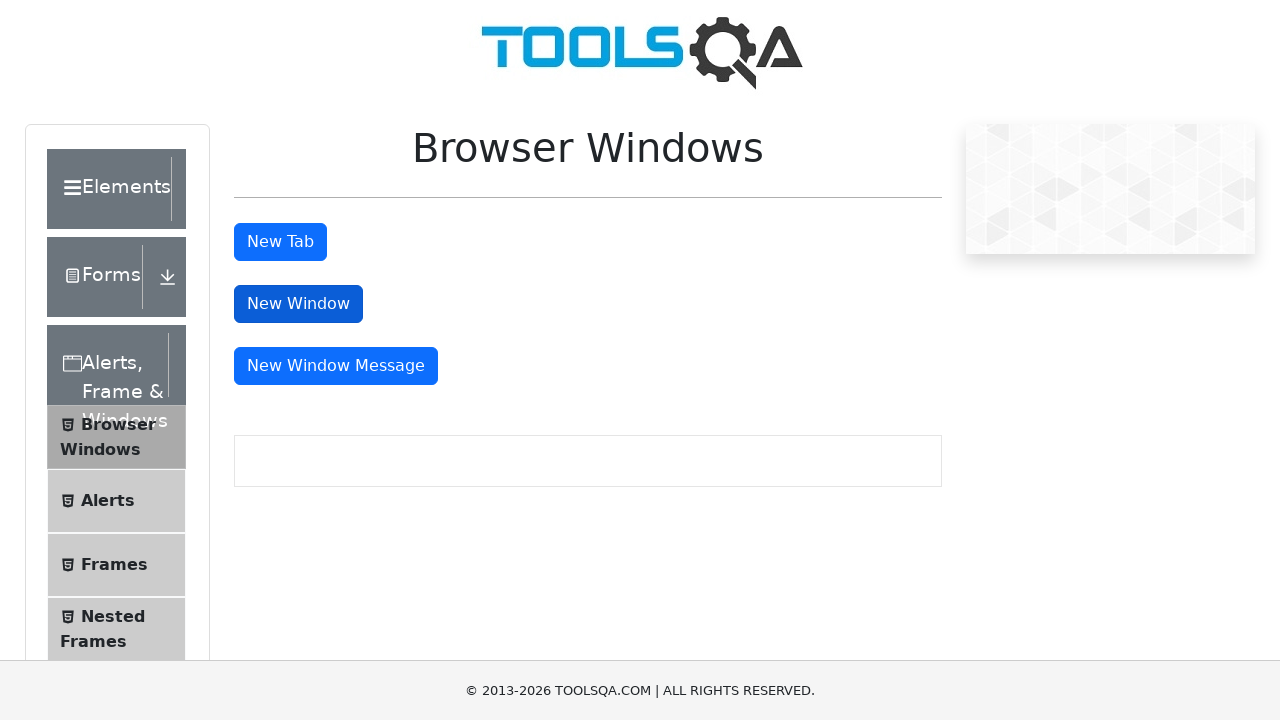

Clicked tab button to open new tab at (280, 242) on #tabButton
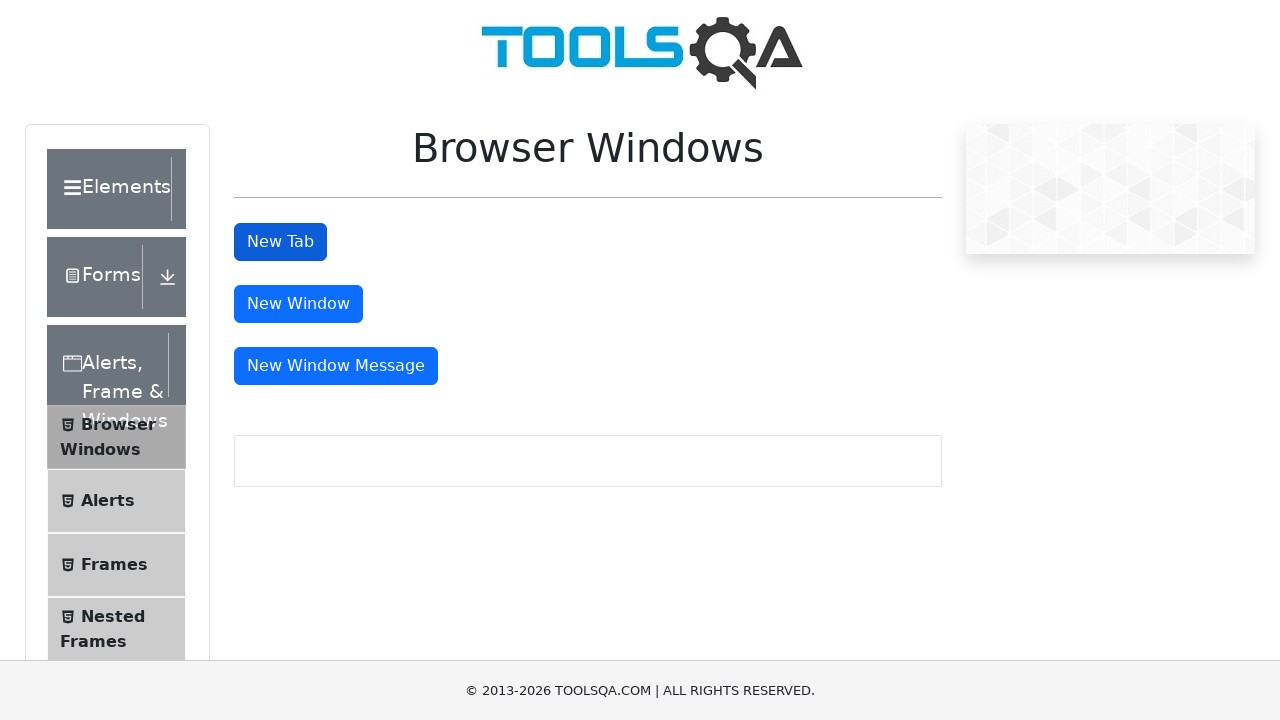

Clicked message window button to open third window at (336, 366) on #messageWindowButton
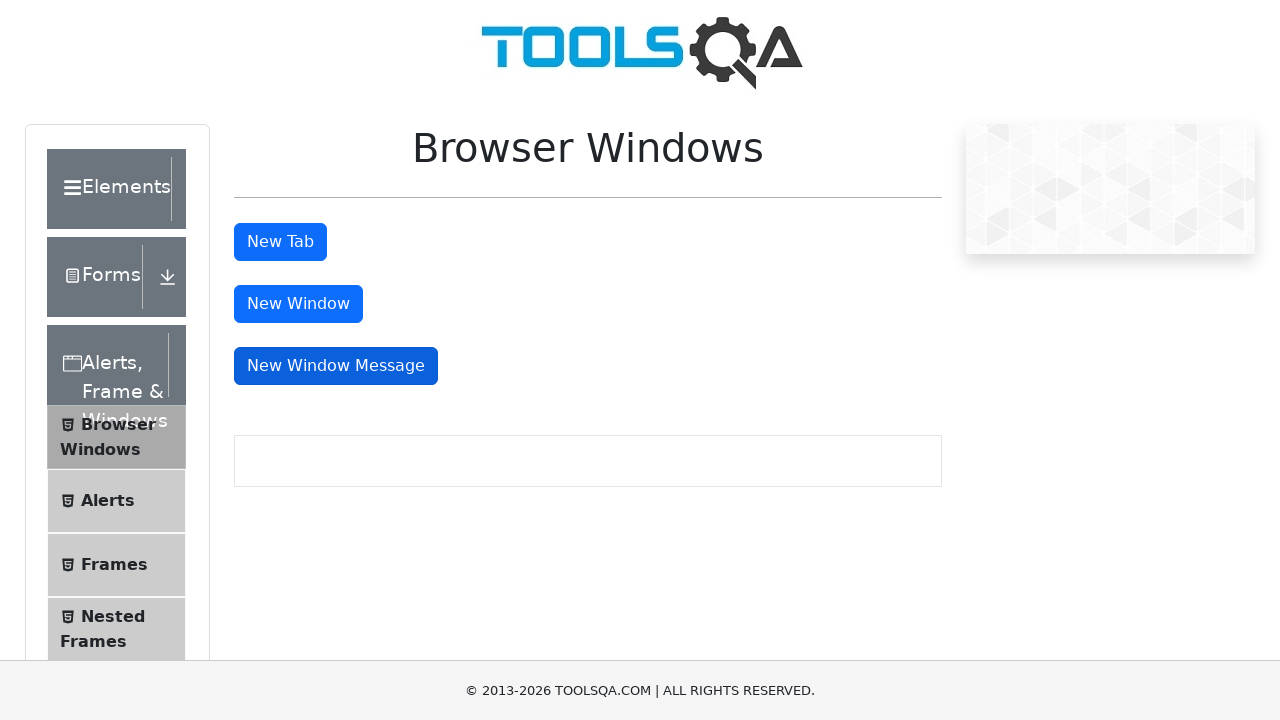

Closed one of the opened windows/tabs
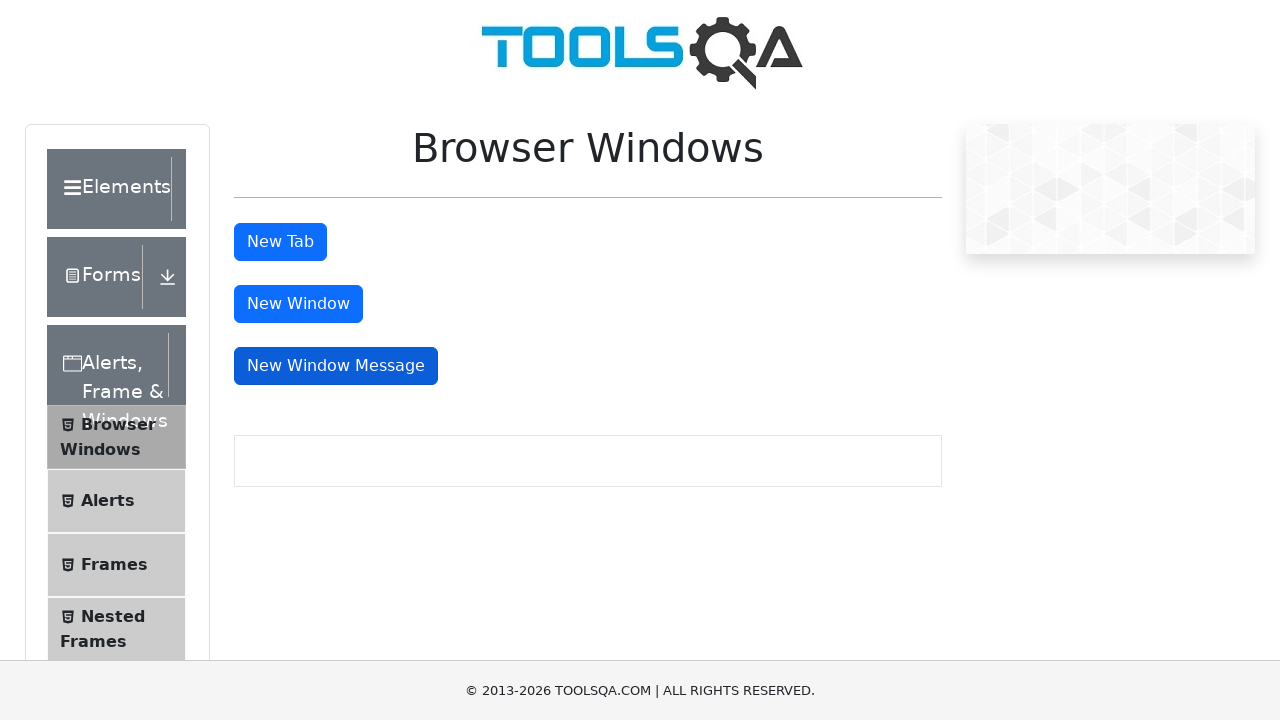

Closed one of the opened windows/tabs
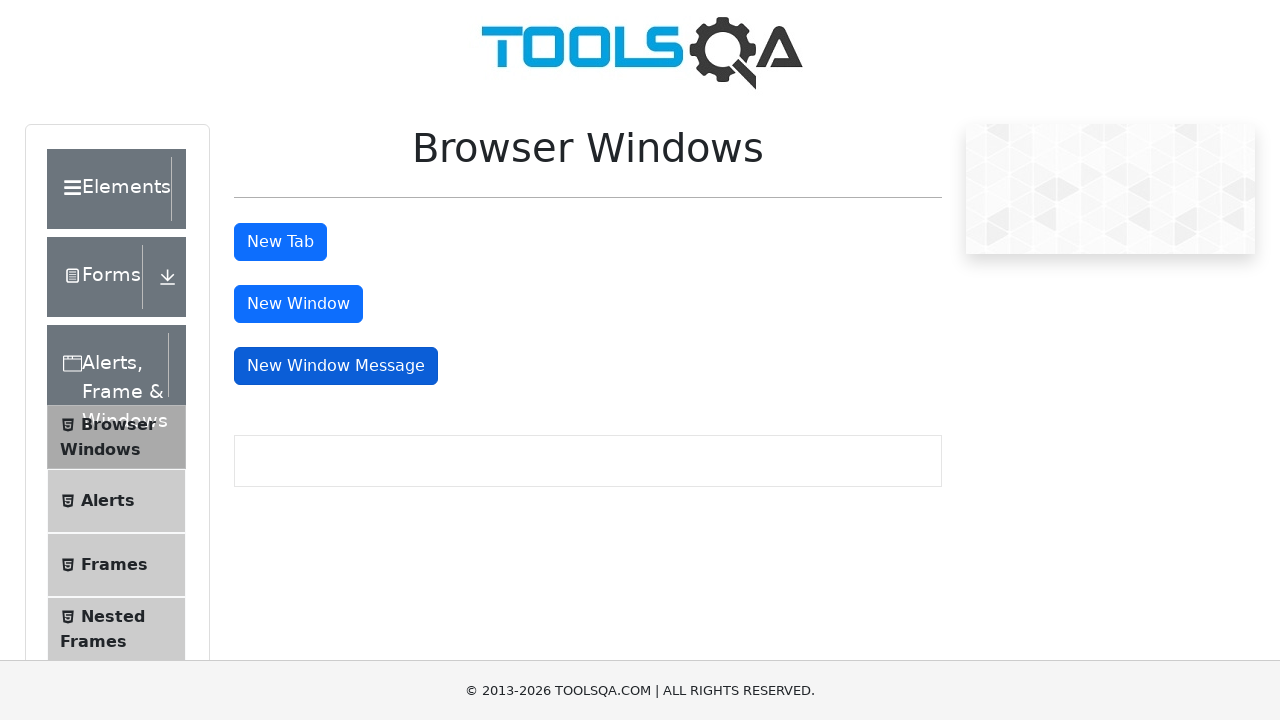

Closed one of the opened windows/tabs
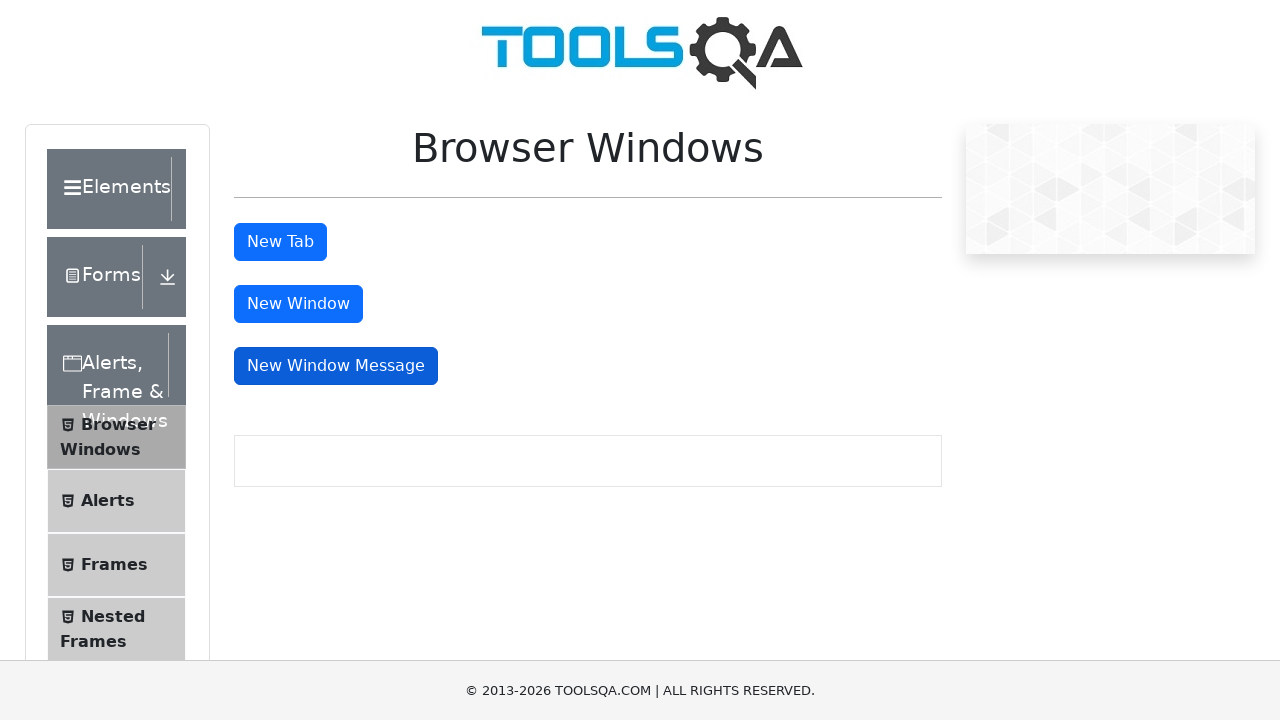

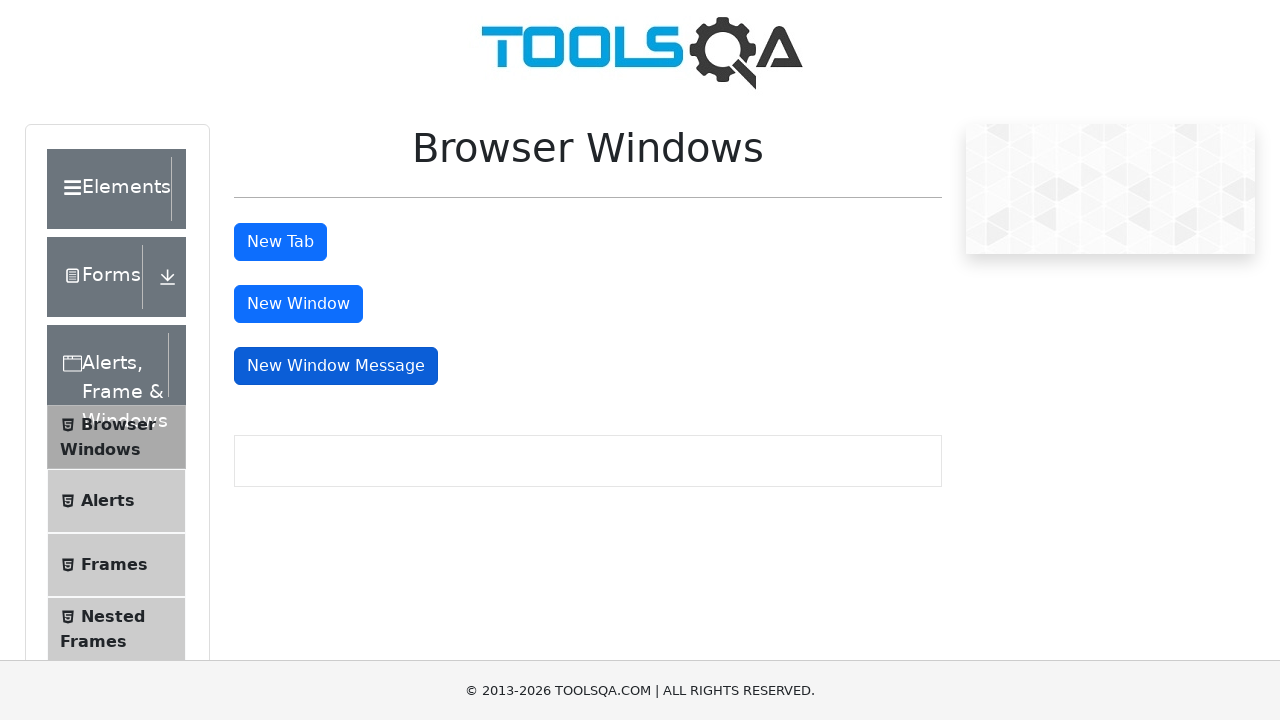